Tests basic browser interactions on labirint.ru including clicking a menu element, refreshing the page, and retrieving element attributes from the header and search field.

Starting URL: https://www.labirint.ru

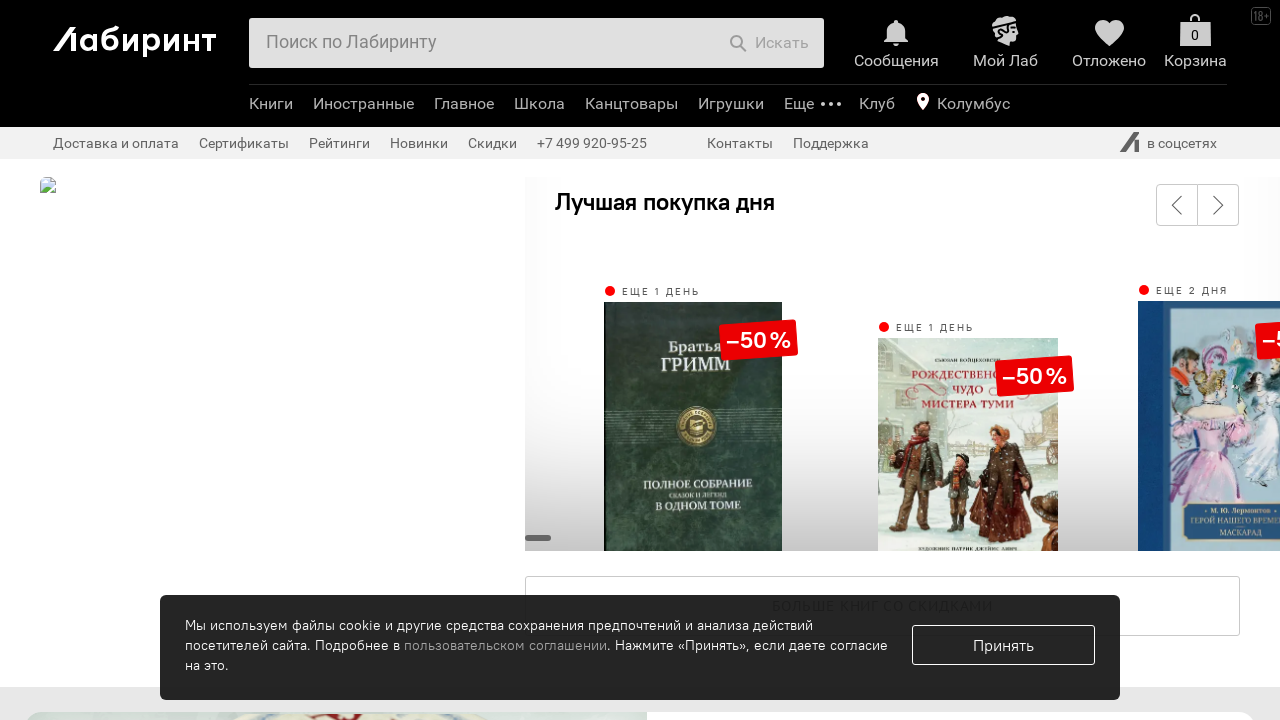

Clicked header menu element at (271, 104) on .b-header-b-menu-e-text >> nth=0
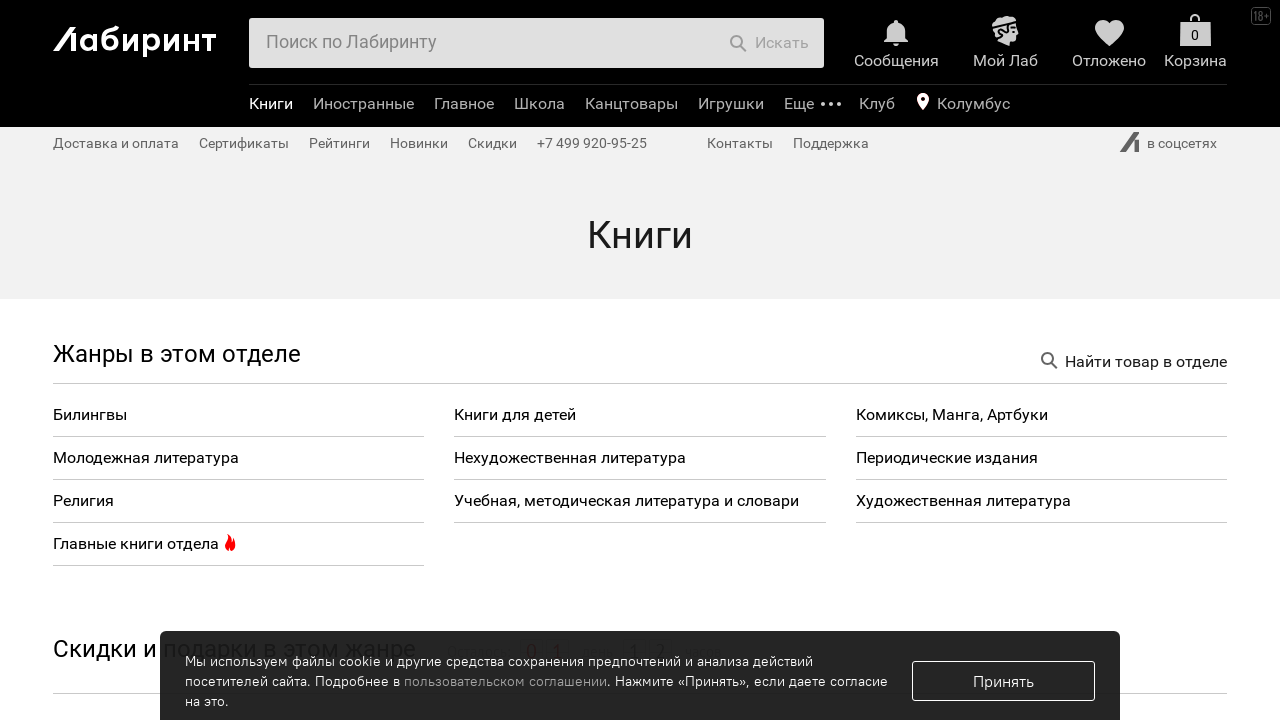

Refreshed the page
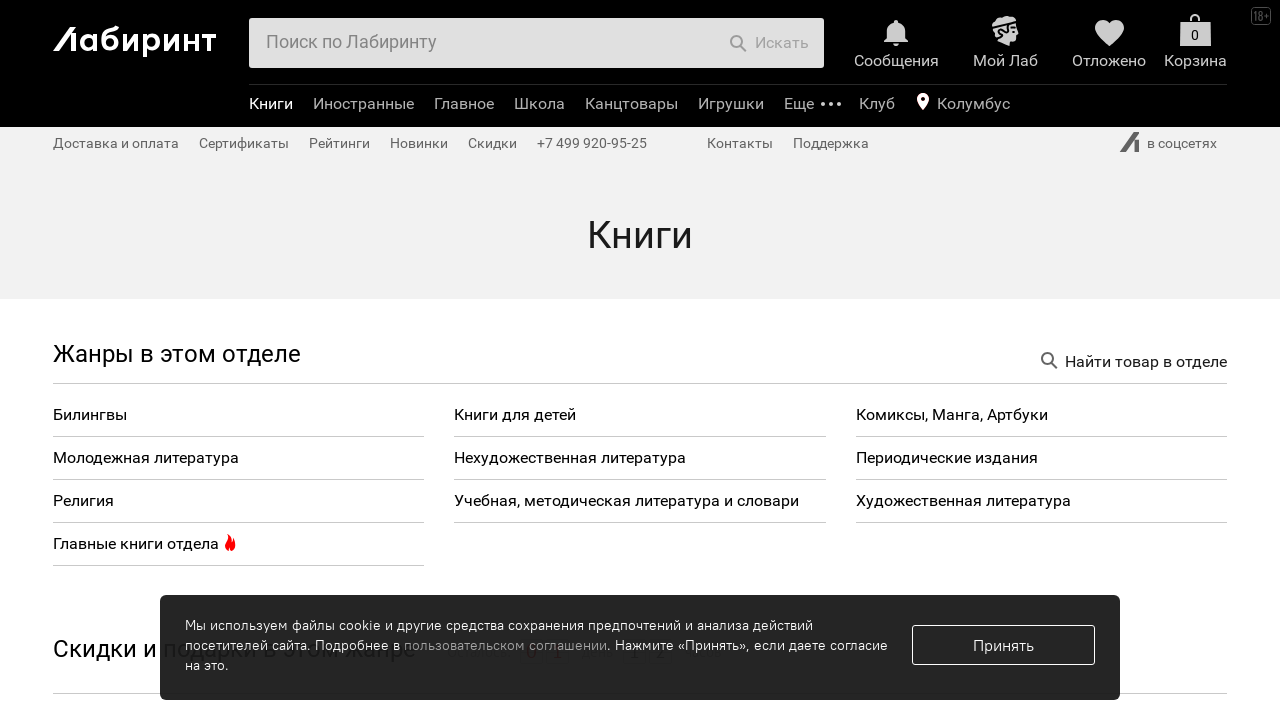

Clicked header menu element after page refresh at (271, 104) on .b-header-b-menu-e-text >> nth=0
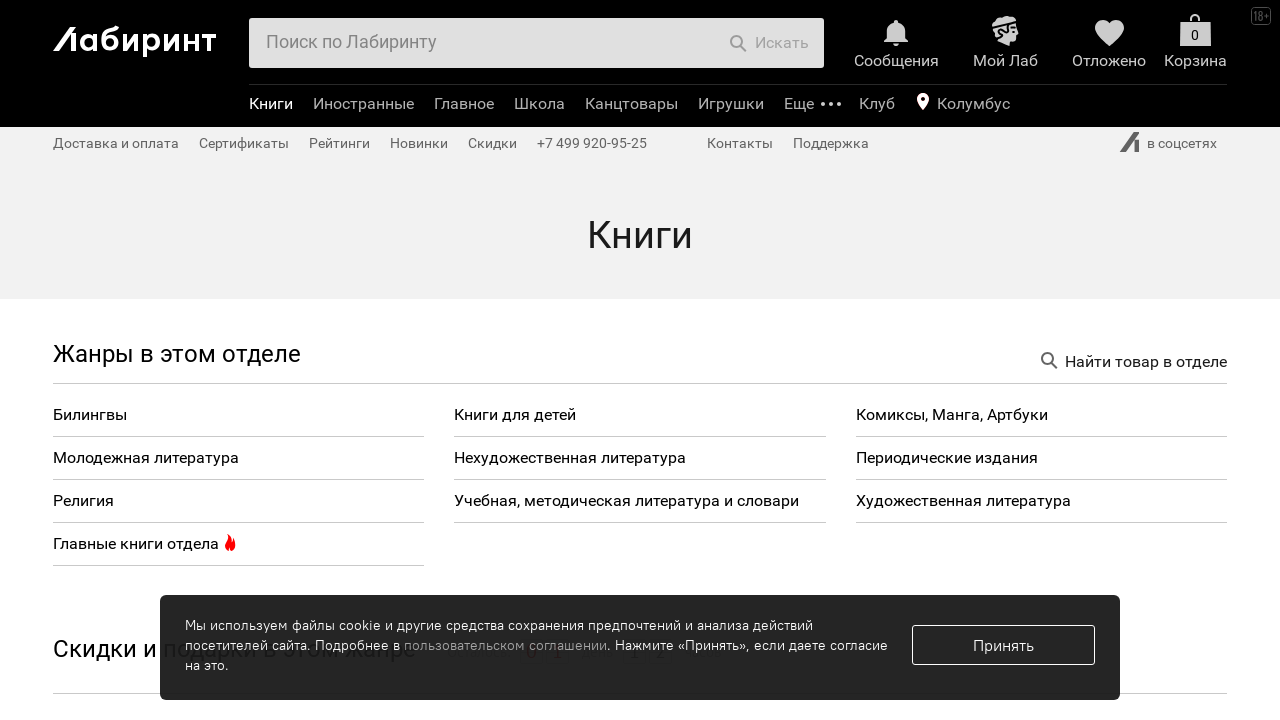

Retrieved textContent attribute from menu element
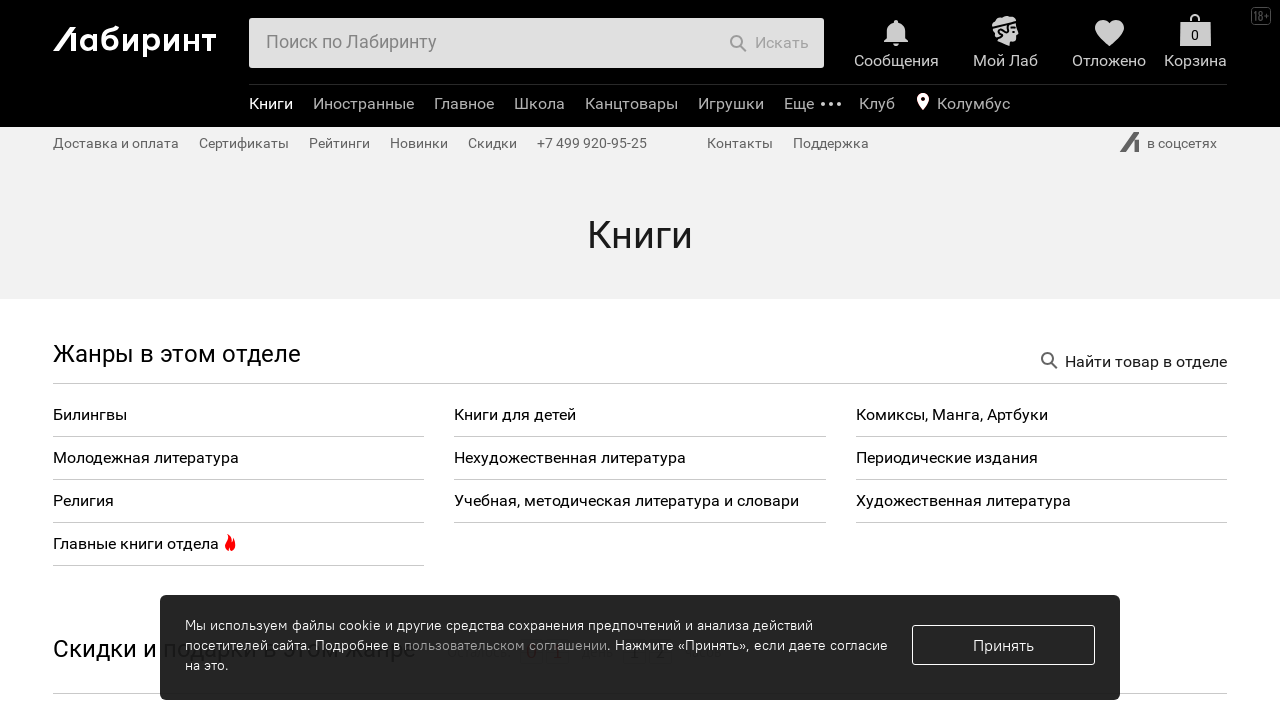

Retrieved href attribute from menu element
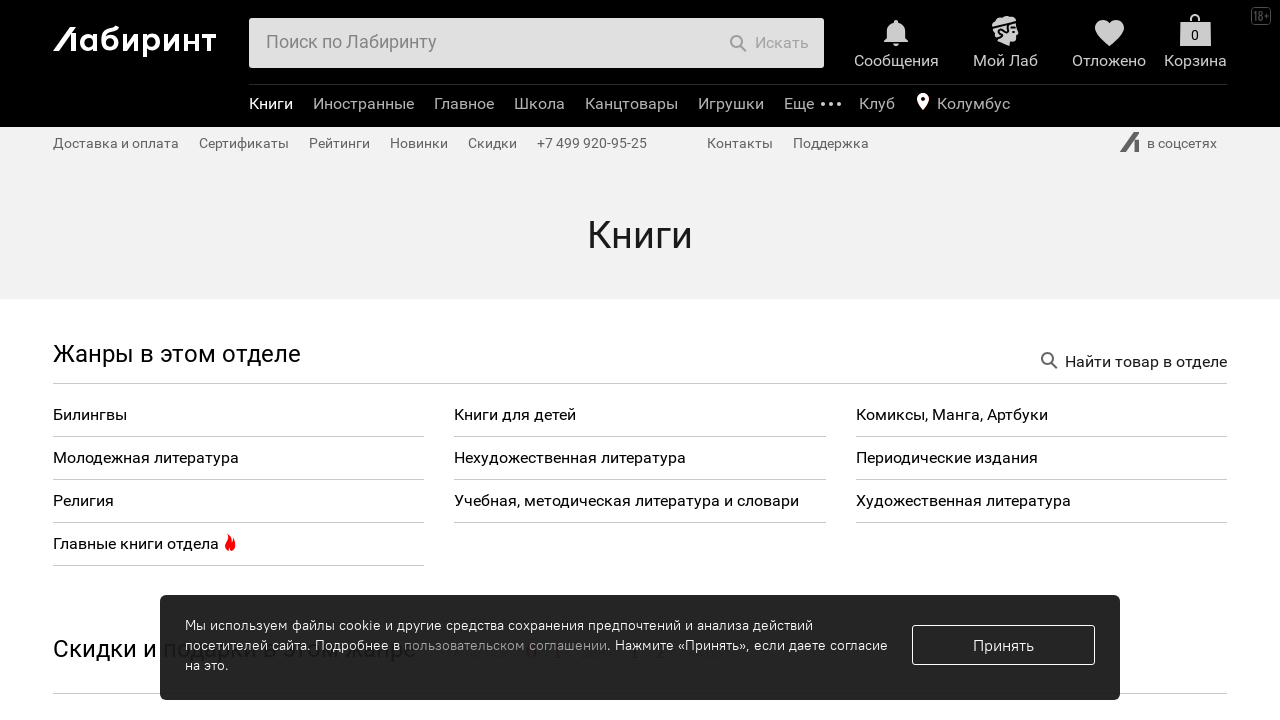

Retrieved text content from search field
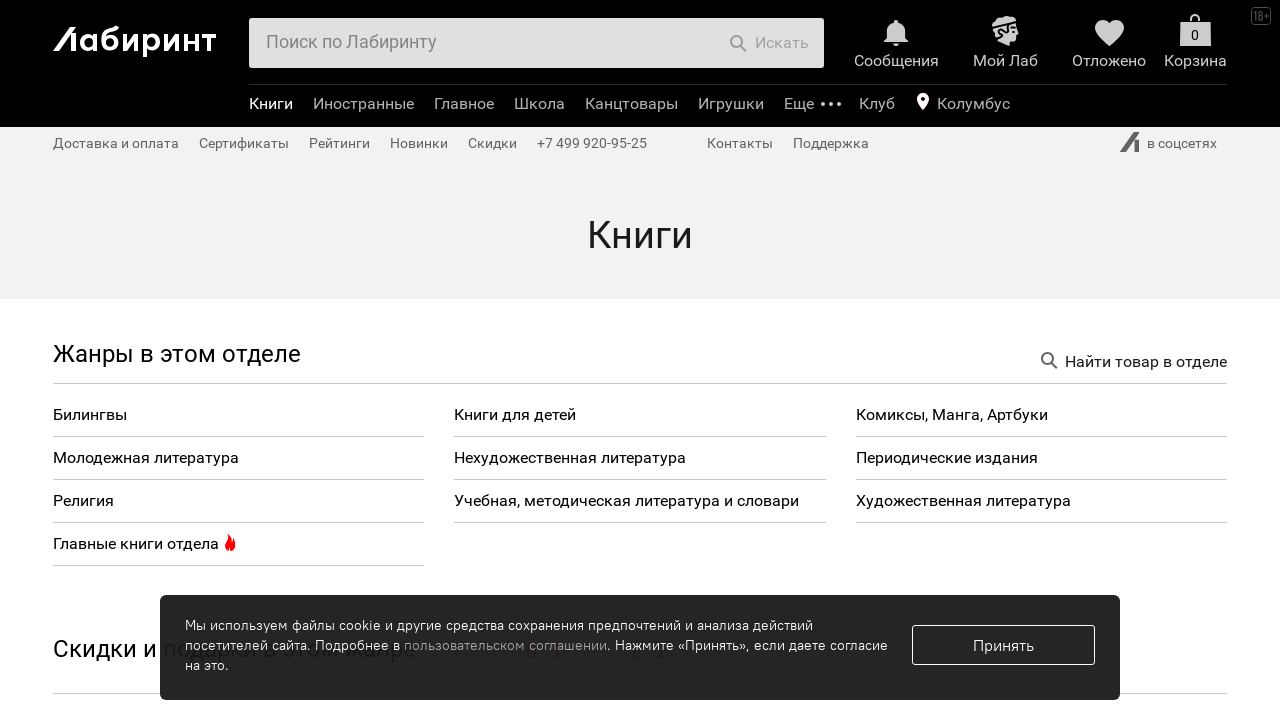

Retrieved placeholder attribute from search field
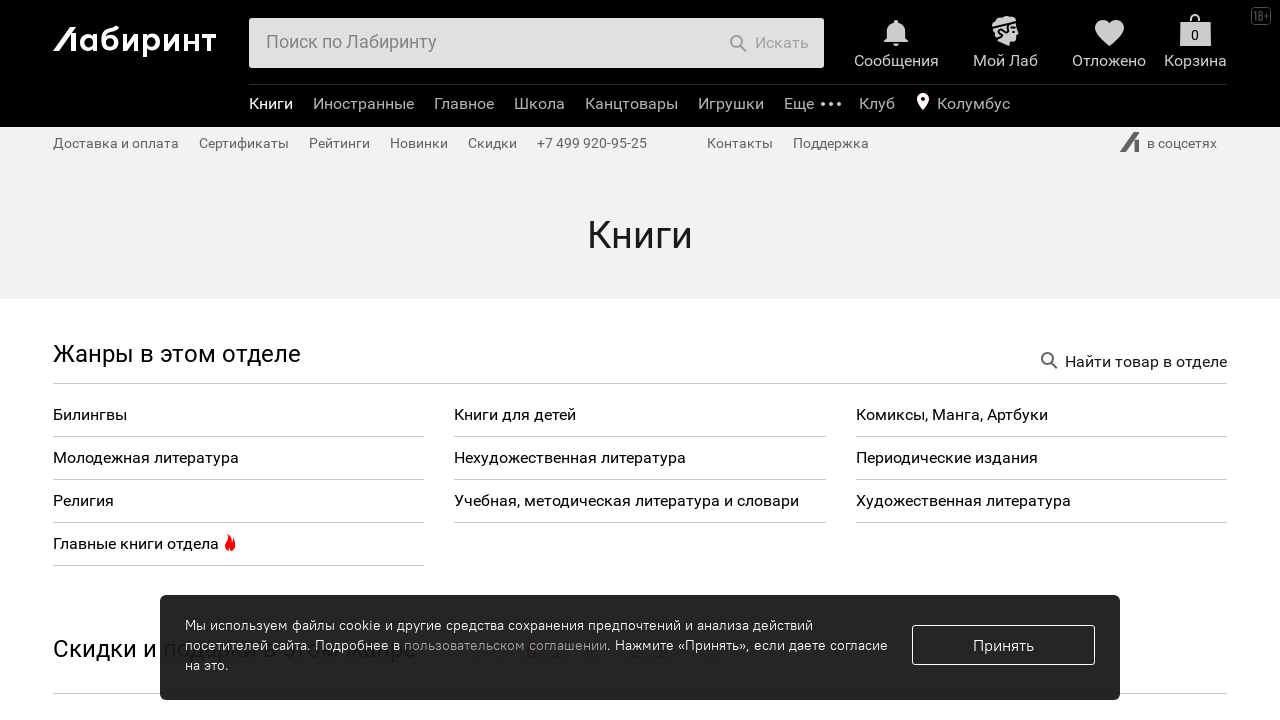

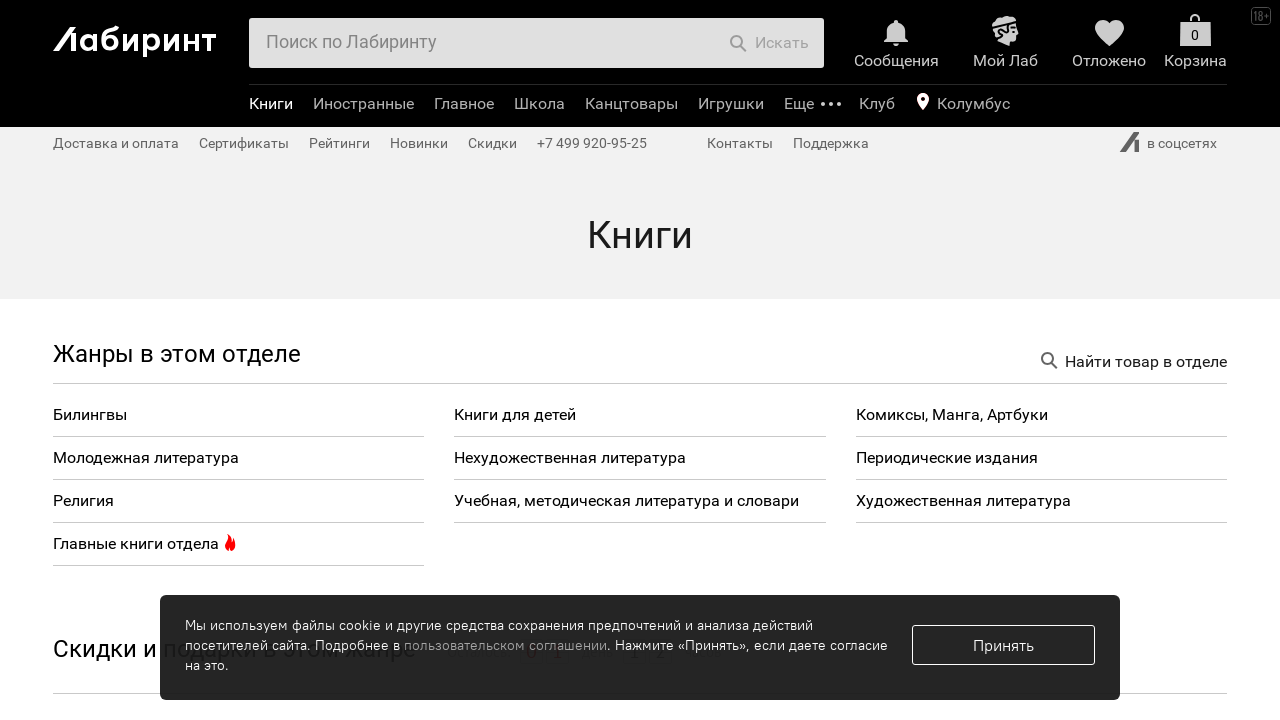